Tests right-click context menu functionality by right-clicking on a button, selecting "Copy" from the context menu, and accepting the resulting alert dialog

Starting URL: http://swisnl.github.io/jQuery-contextMenu/demo.html

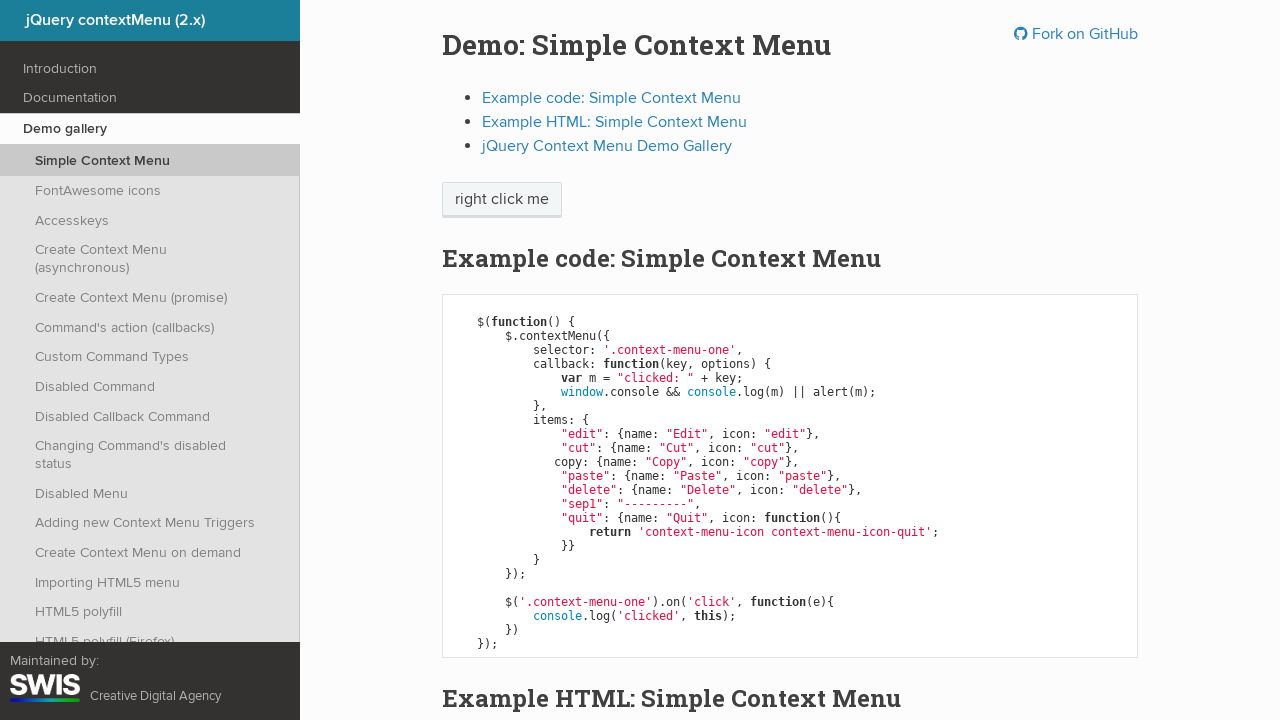

Right-clicked on context menu button at (502, 200) on span.context-menu-one.btn.btn-neutral
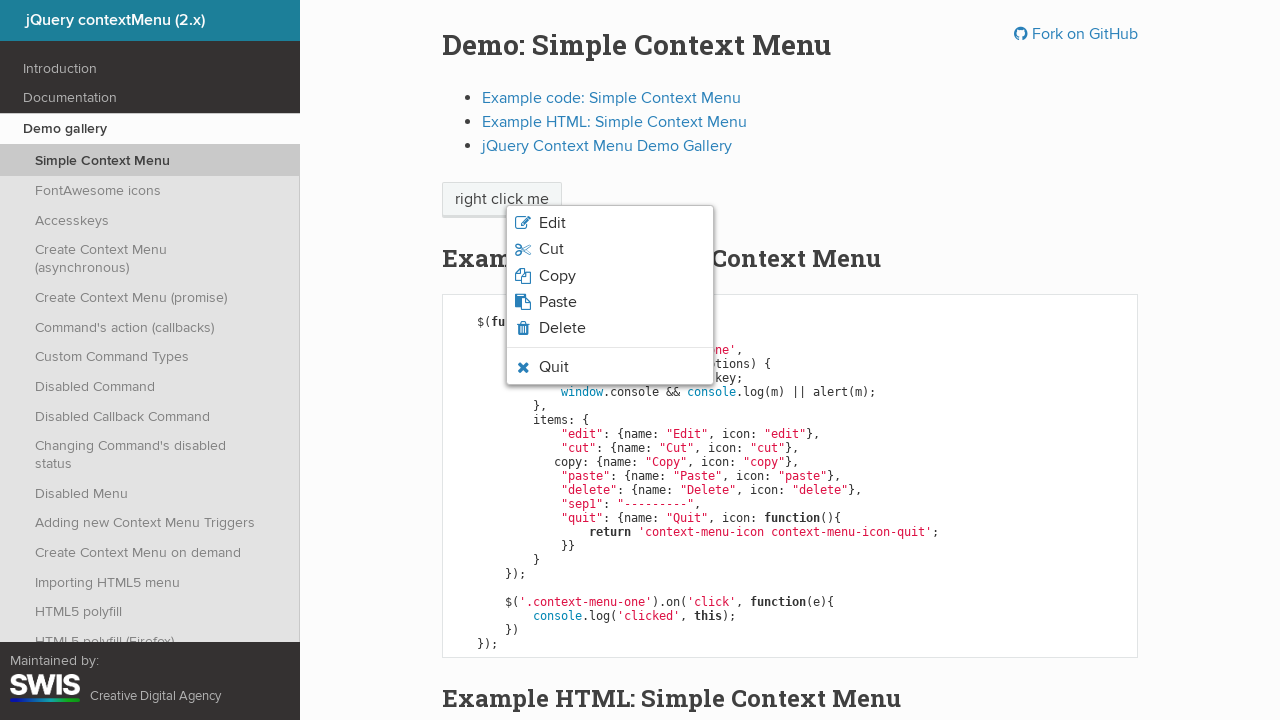

Clicked 'Copy' option from context menu at (557, 276) on xpath=//span[normalize-space()='Copy']
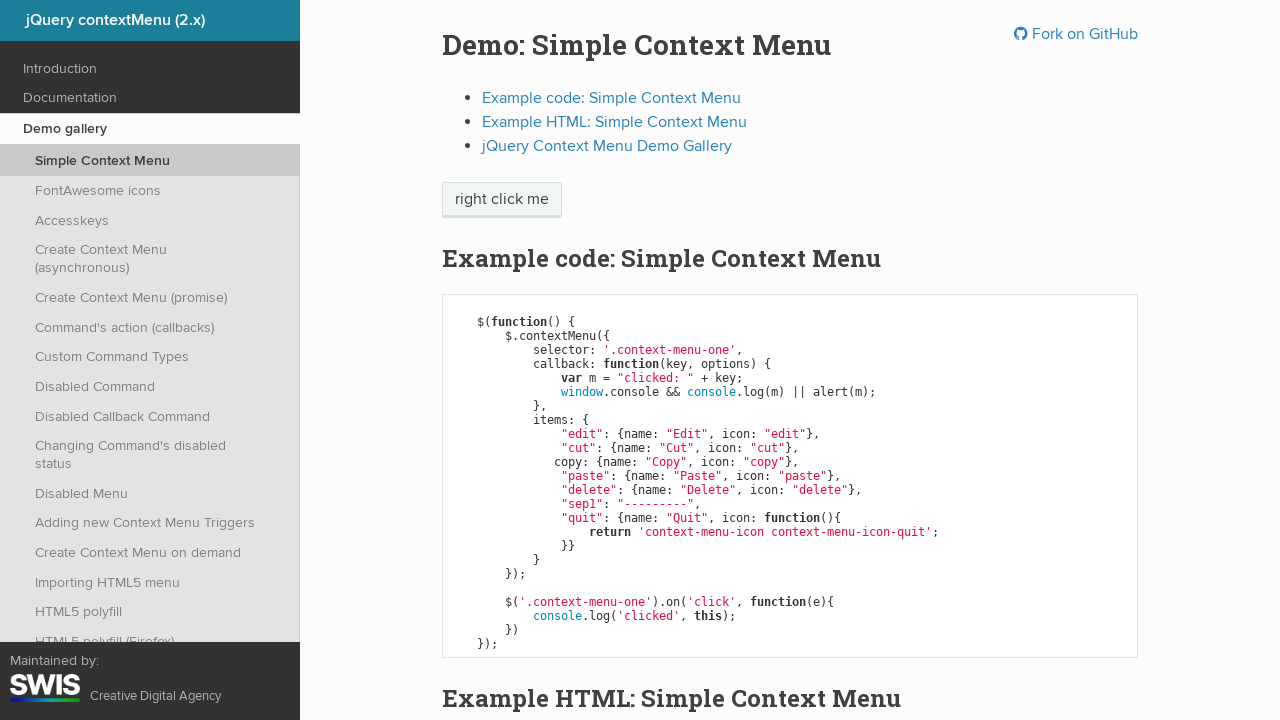

Set up dialog handler to accept alert
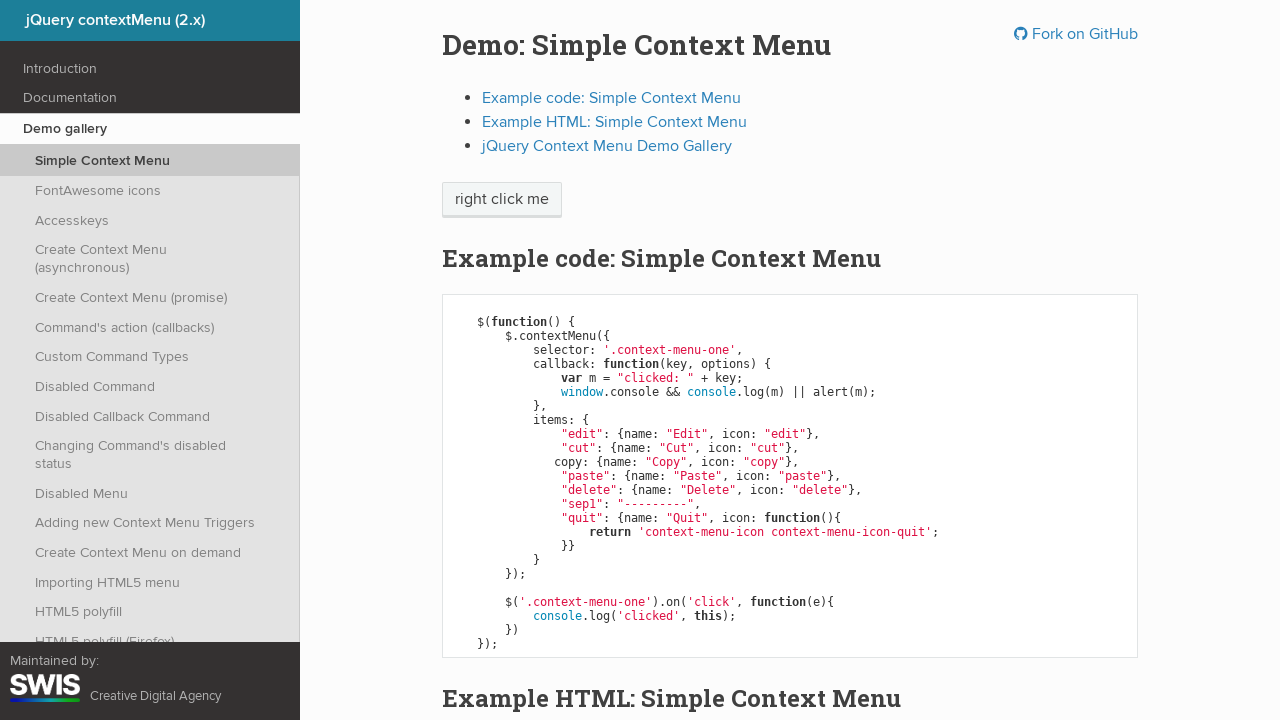

Waited for alert dialog to appear
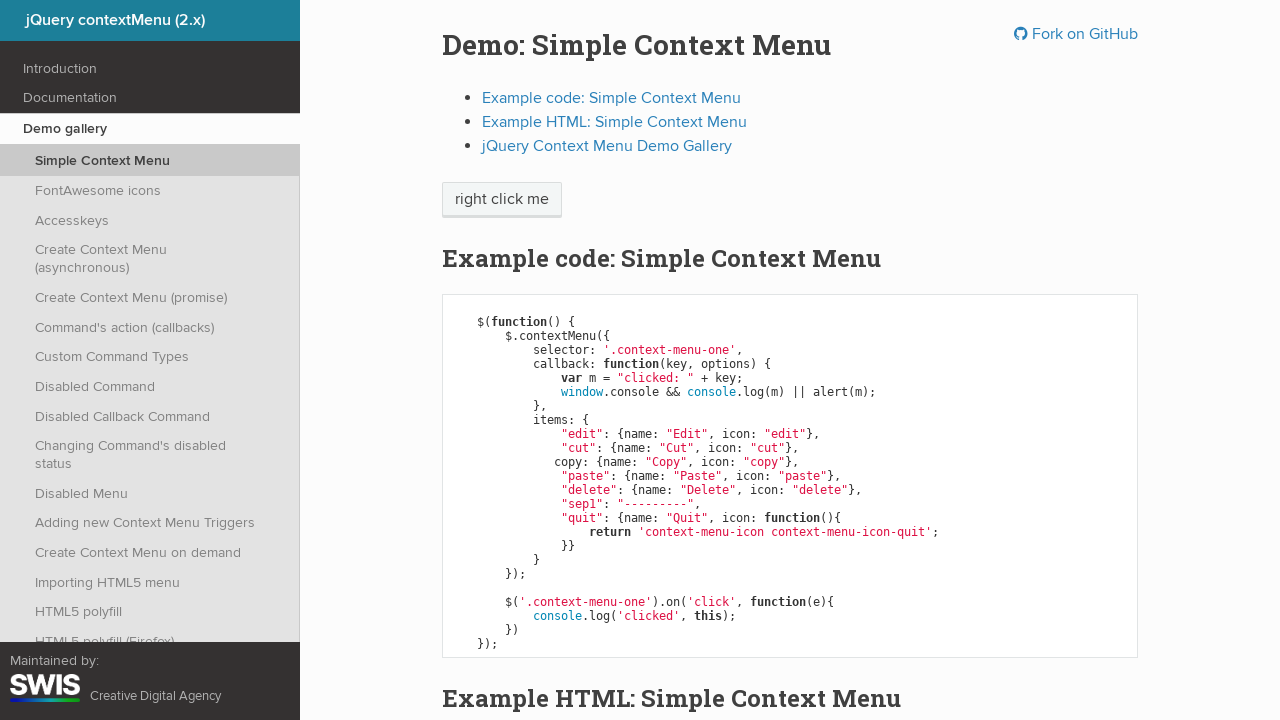

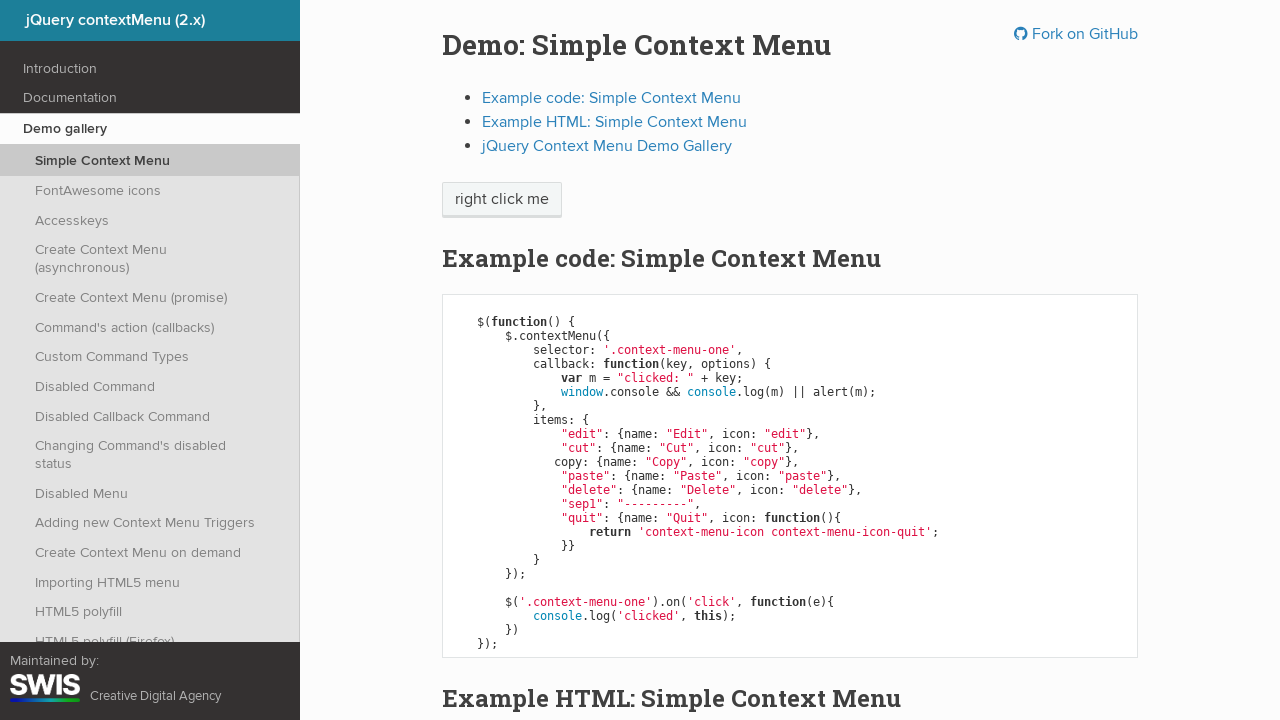